Tests handling different types of JavaScript alerts including simple alerts, confirmations, and prompts

Starting URL: https://the-internet.herokuapp.com/javascript_alerts

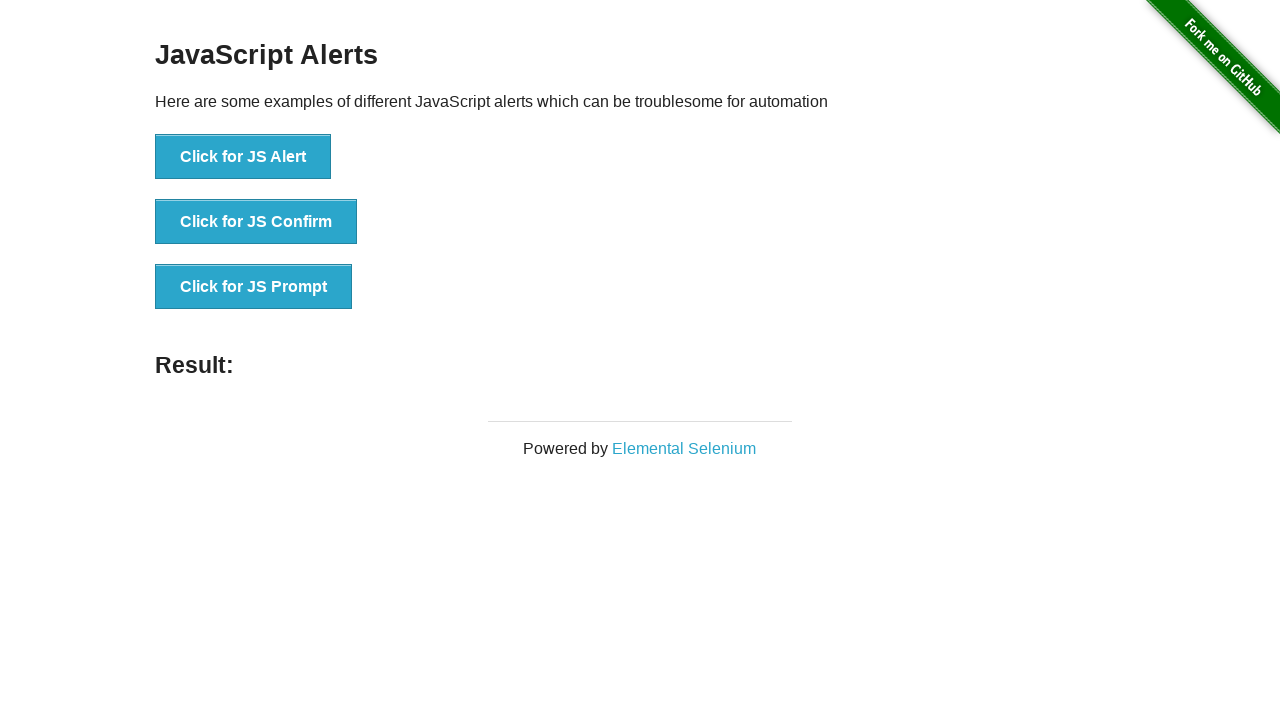

Clicked button to trigger simple JavaScript alert at (243, 157) on xpath=//button[text()='Click for JS Alert']
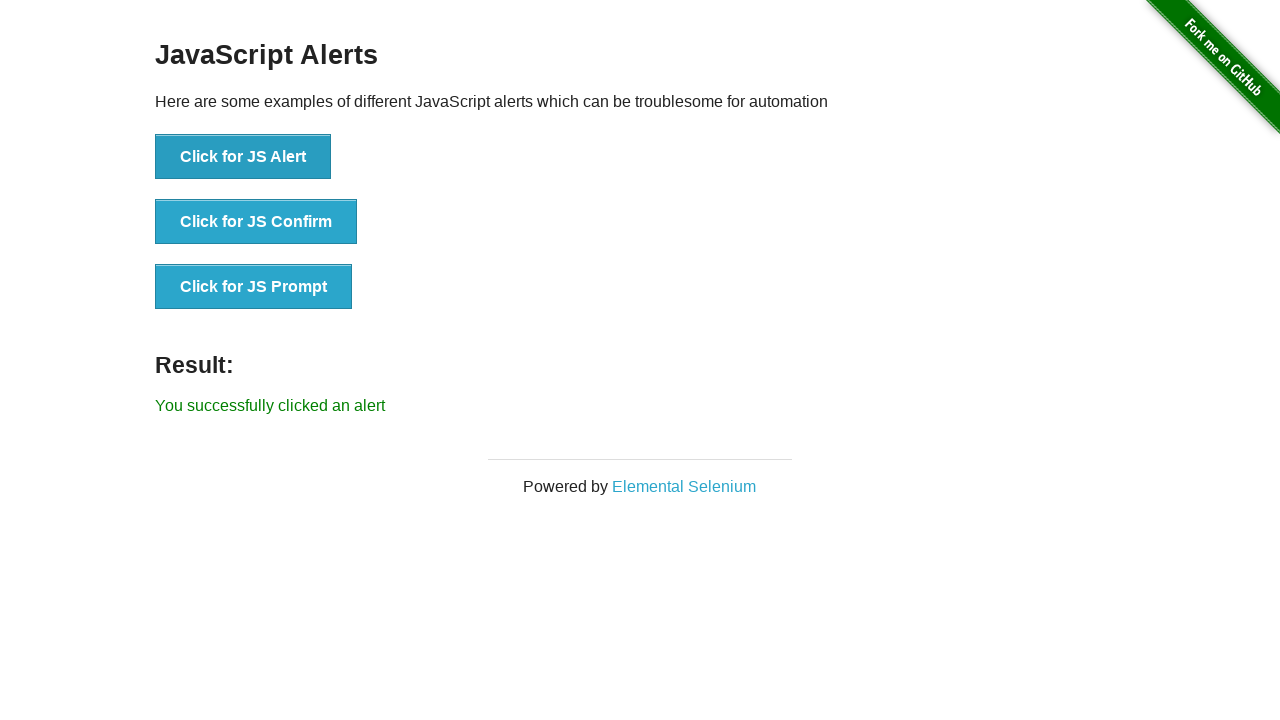

Set up handler to accept simple alert dialog
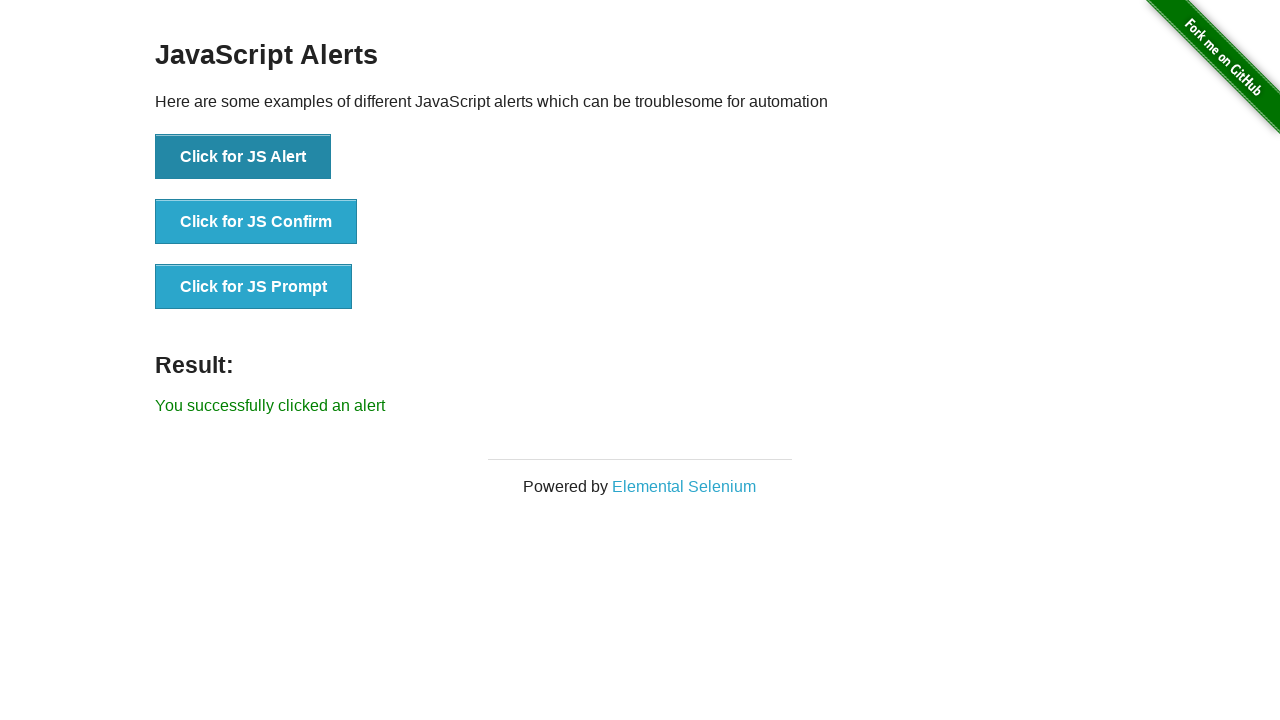

Clicked button to trigger confirmation alert at (256, 222) on xpath=//button[text()='Click for JS Confirm']
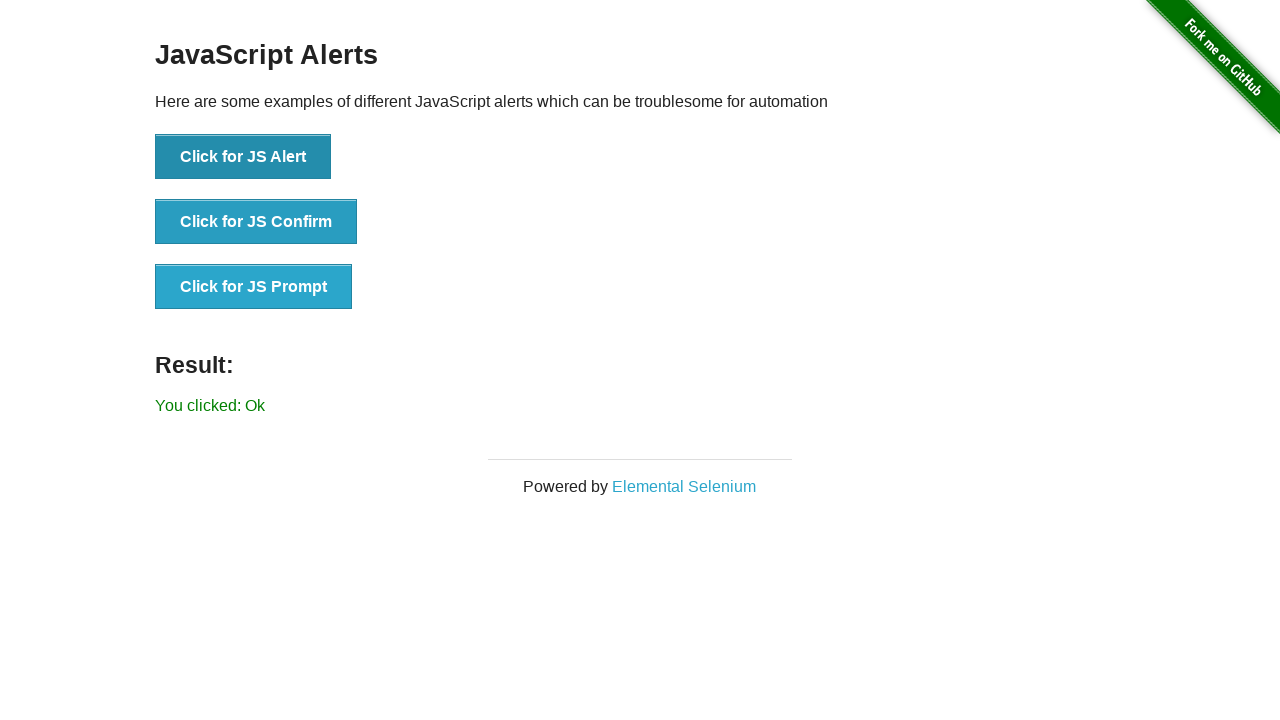

Set up handler to dismiss confirmation alert
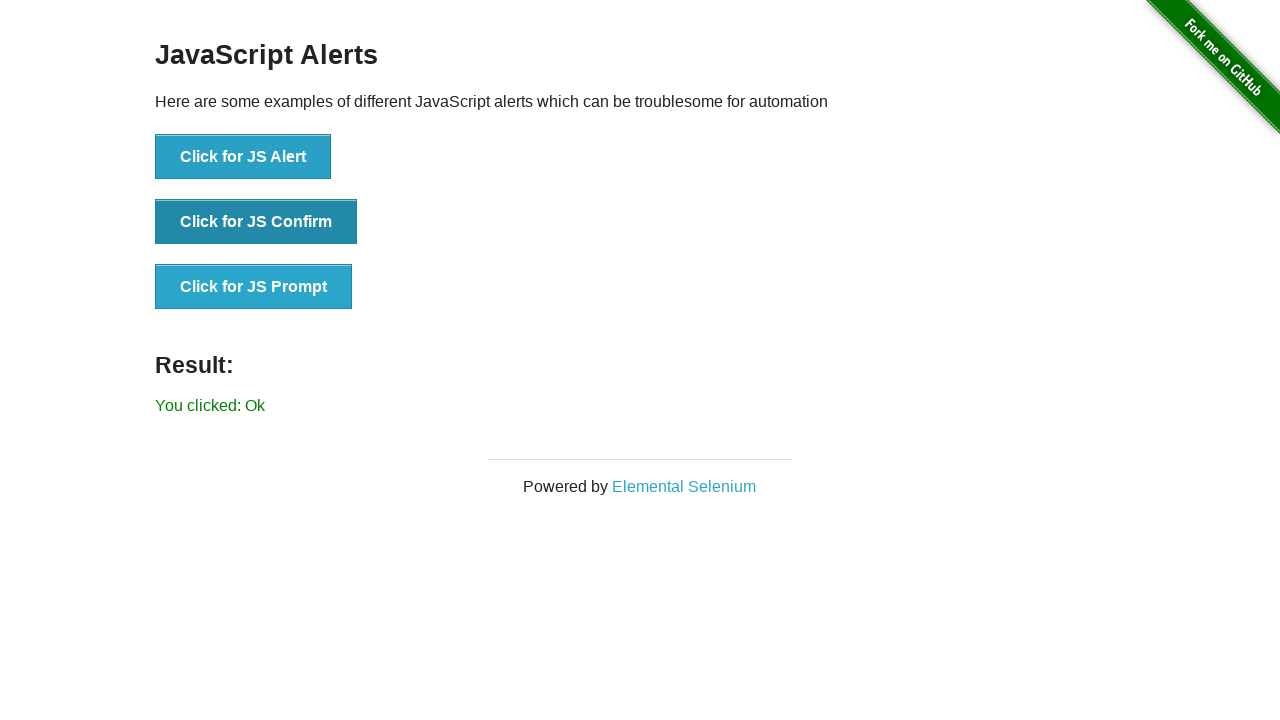

Set up handler to accept prompt alert with text input
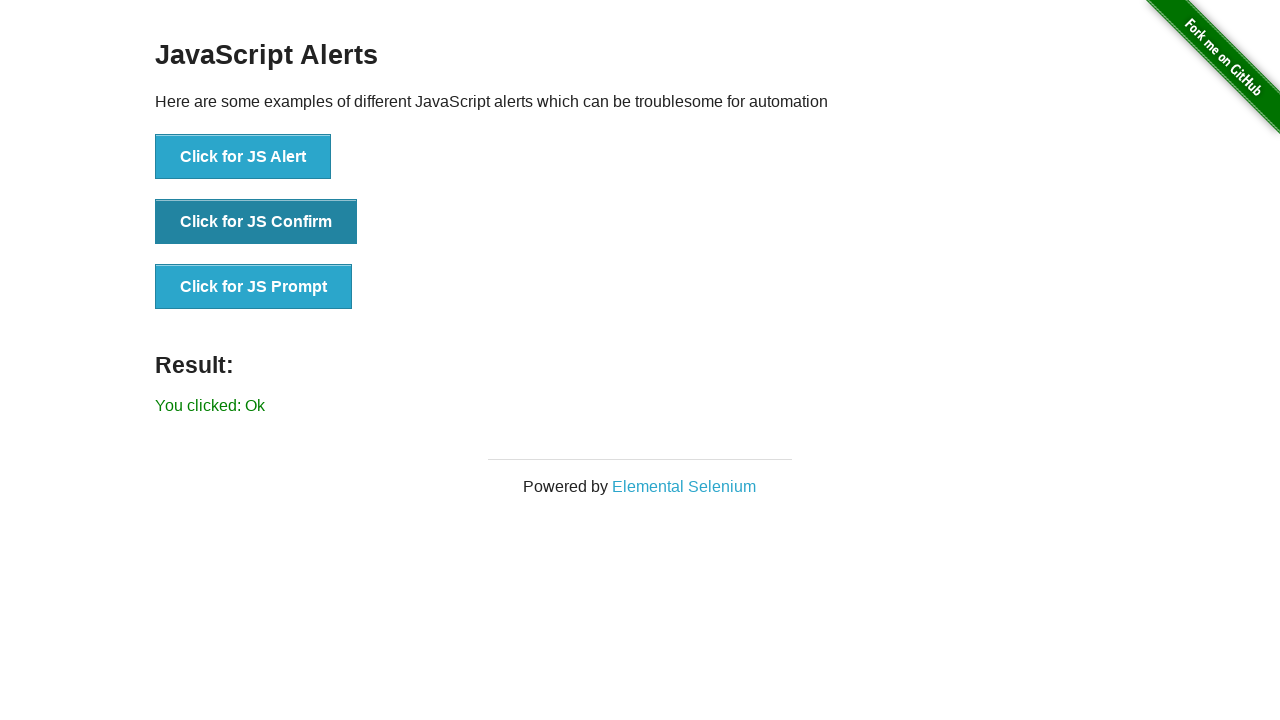

Clicked button to trigger prompt alert at (254, 287) on xpath=//button[text()='Click for JS Prompt']
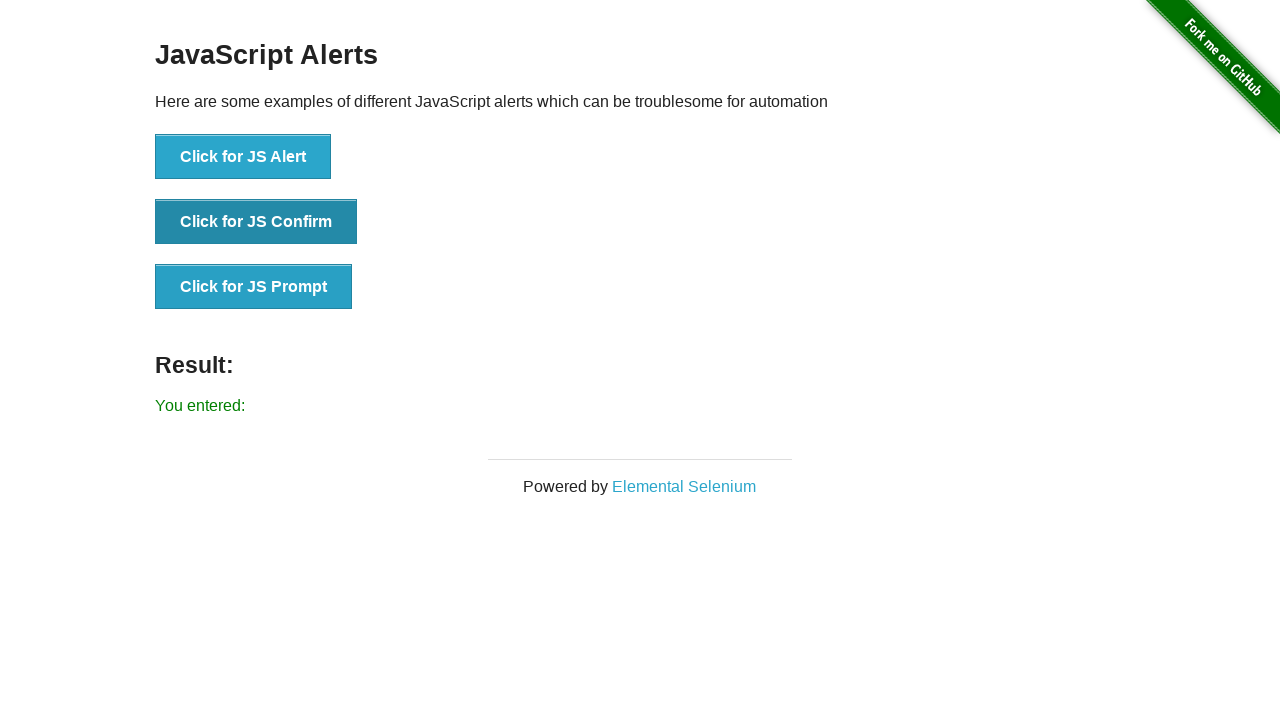

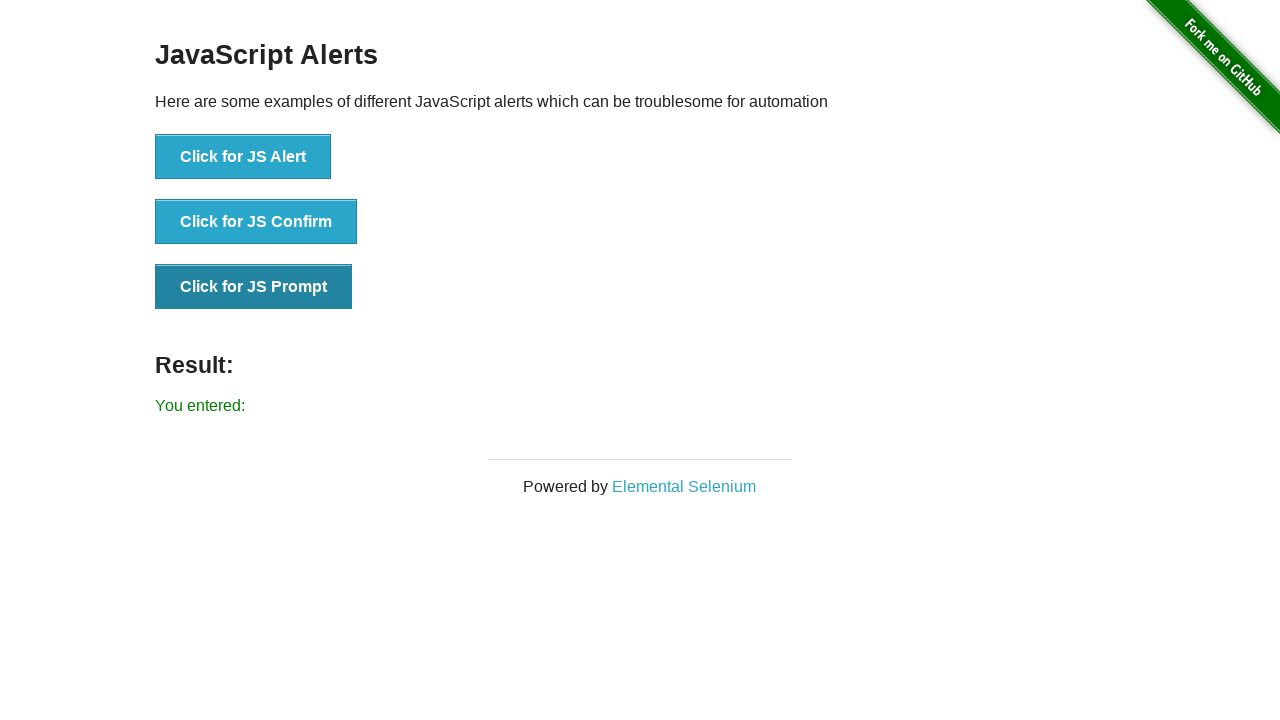